Tests clicking the JS Confirm button and dismissing (canceling) the confirm dialog, then verifying the result message.

Starting URL: https://the-internet.herokuapp.com/javascript_alerts

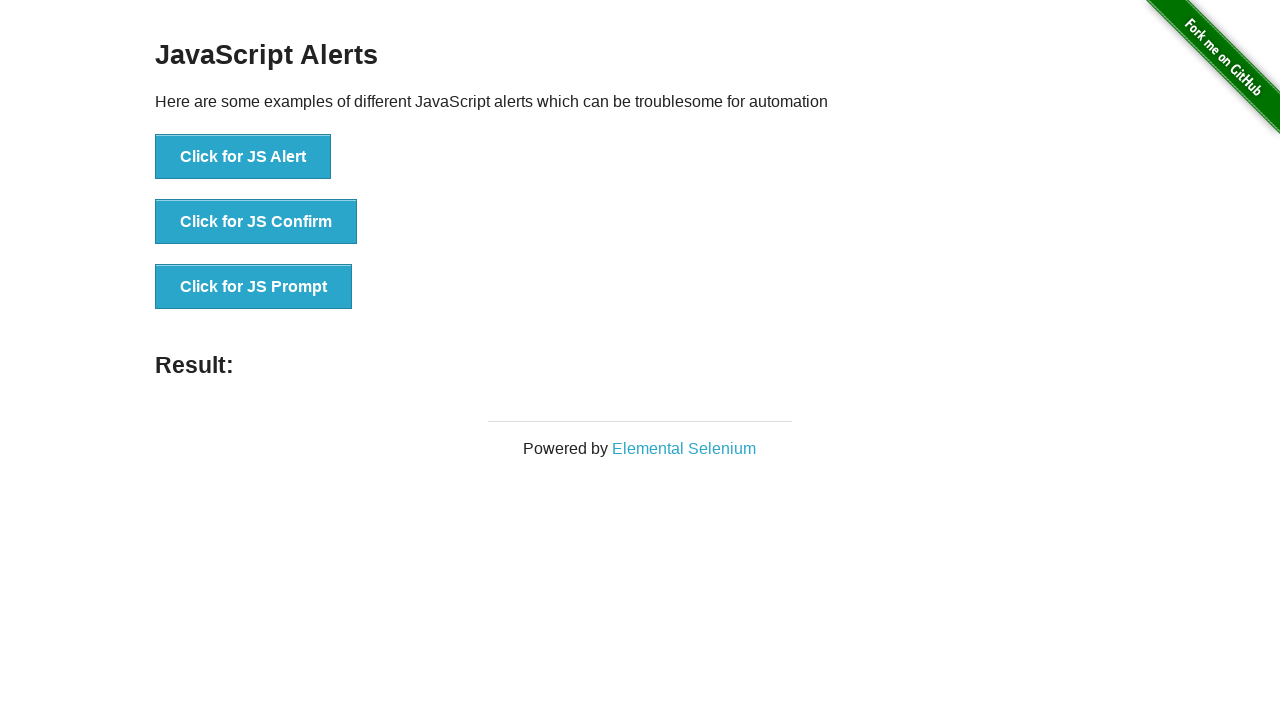

Set up dialog handler to dismiss the confirm dialog
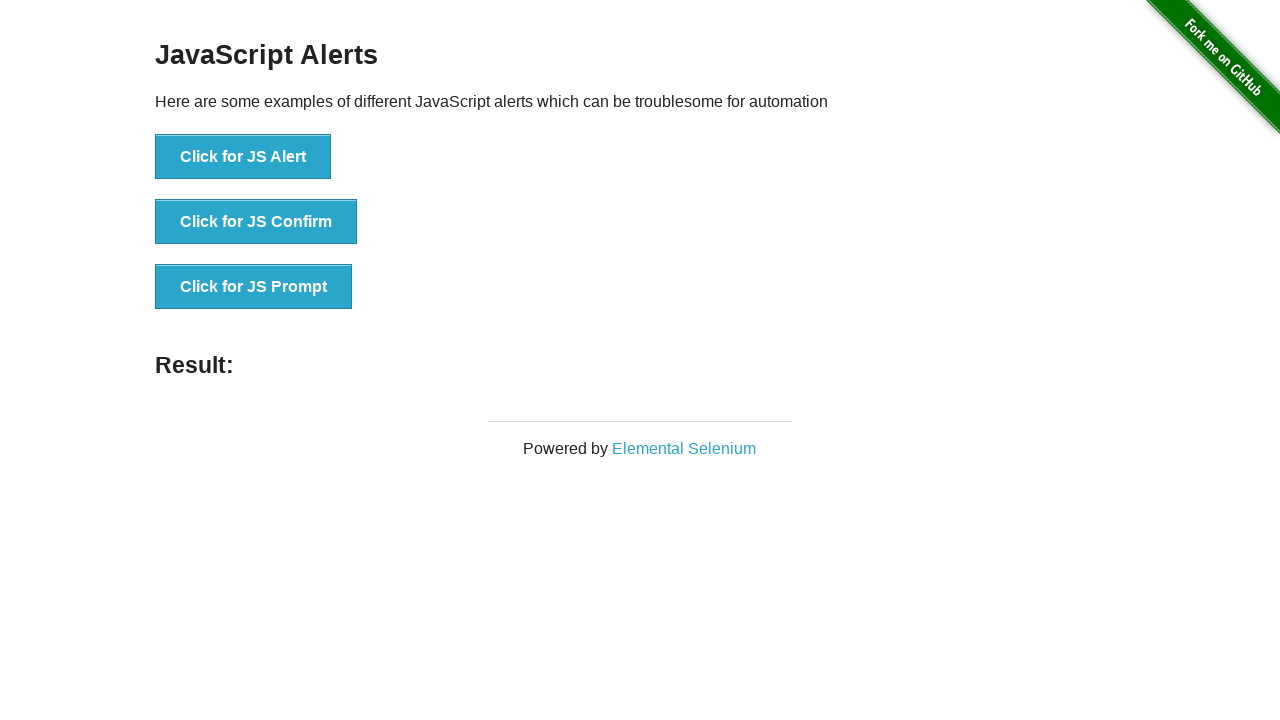

Clicked the JS Confirm button at (256, 222) on button[onclick='jsConfirm()']
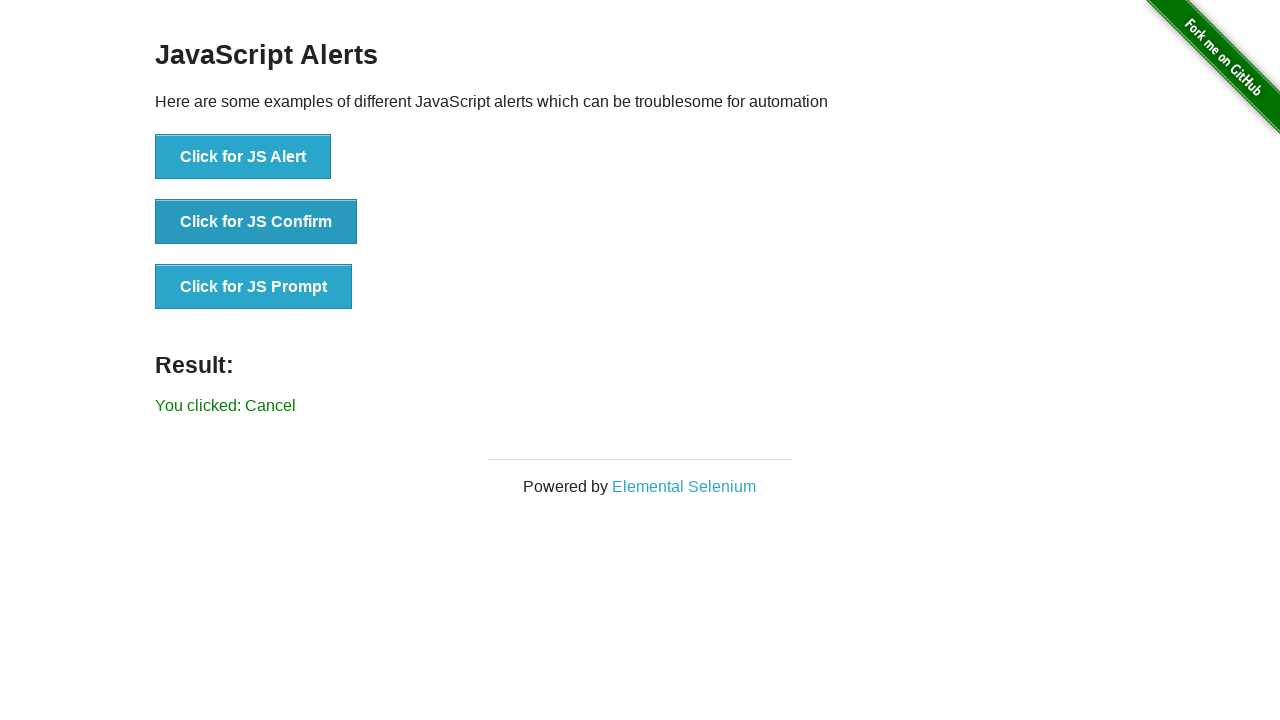

Confirm dialog was dismissed and result message element loaded
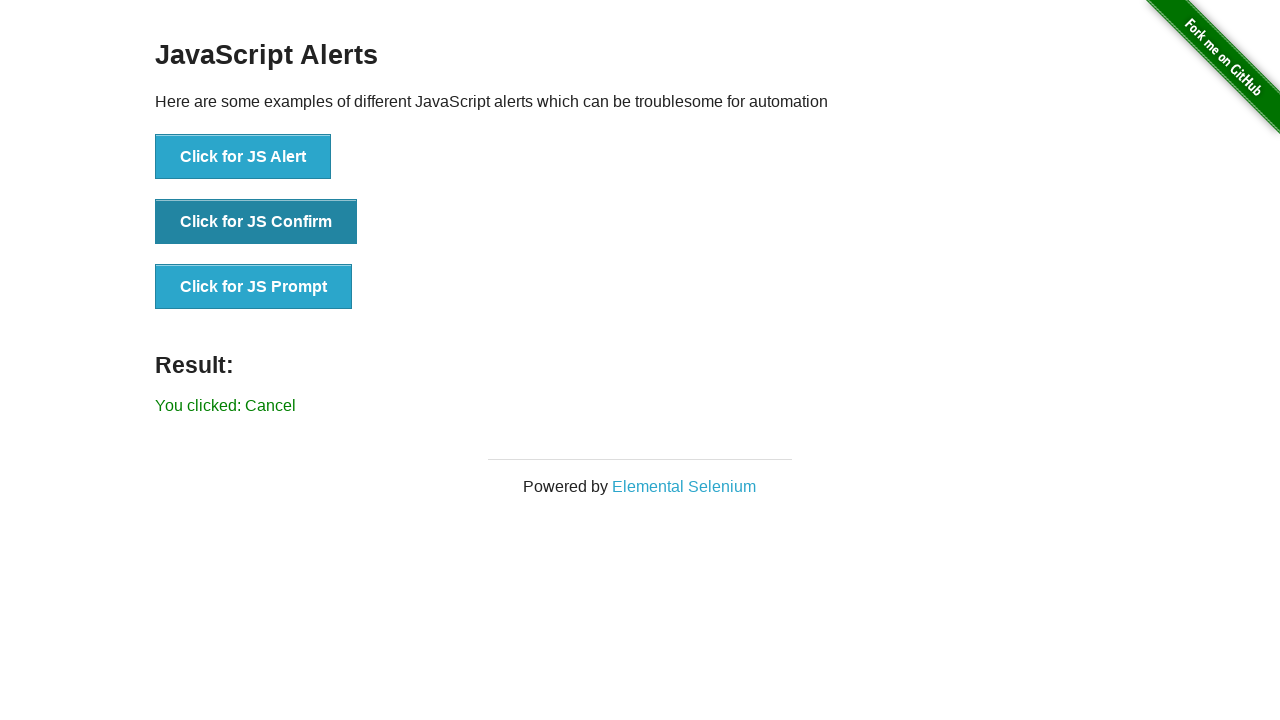

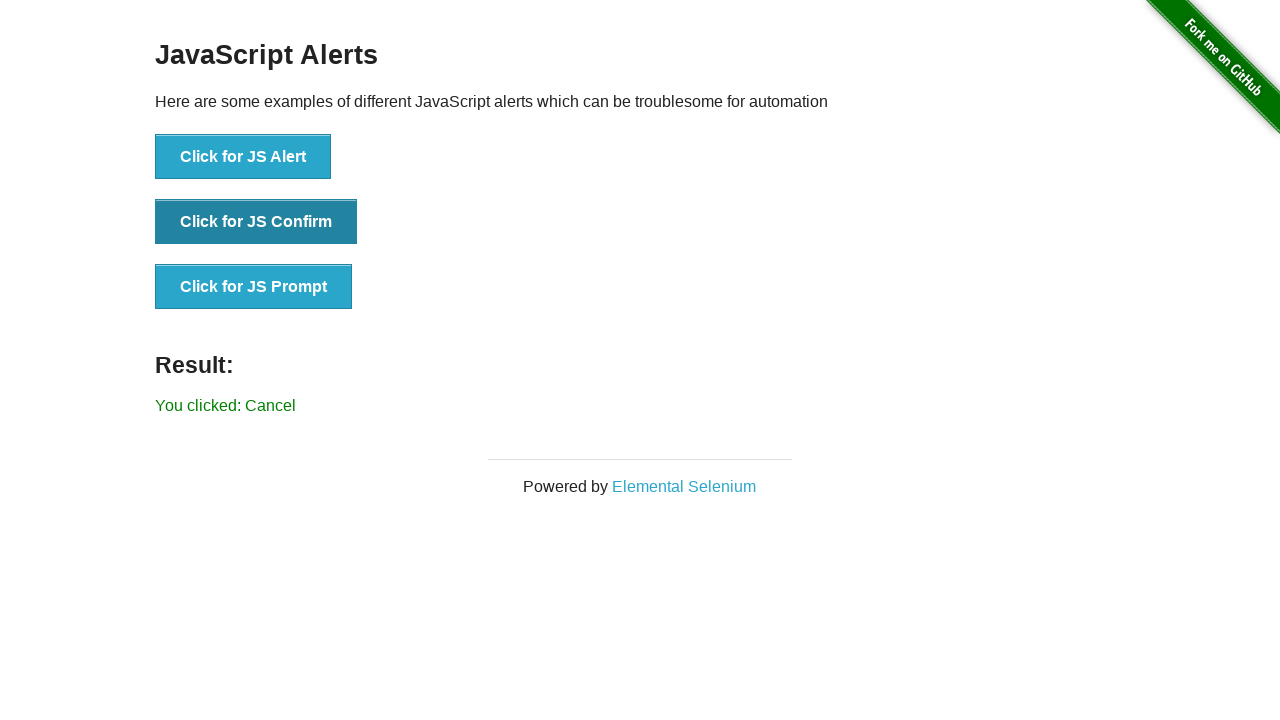